Navigates to the DemoQA broken images page and verifies that images are present on the page by checking for img elements

Starting URL: https://demoqa.com/broken

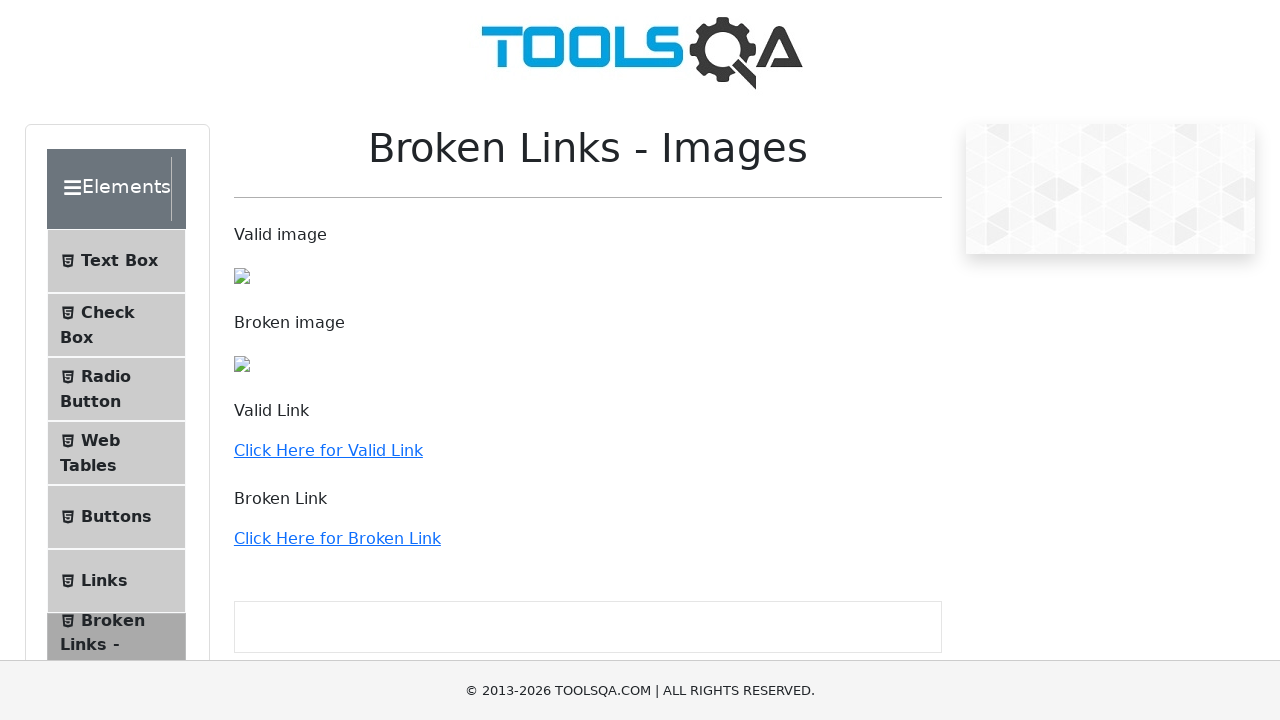

Navigated to DemoQA broken images page
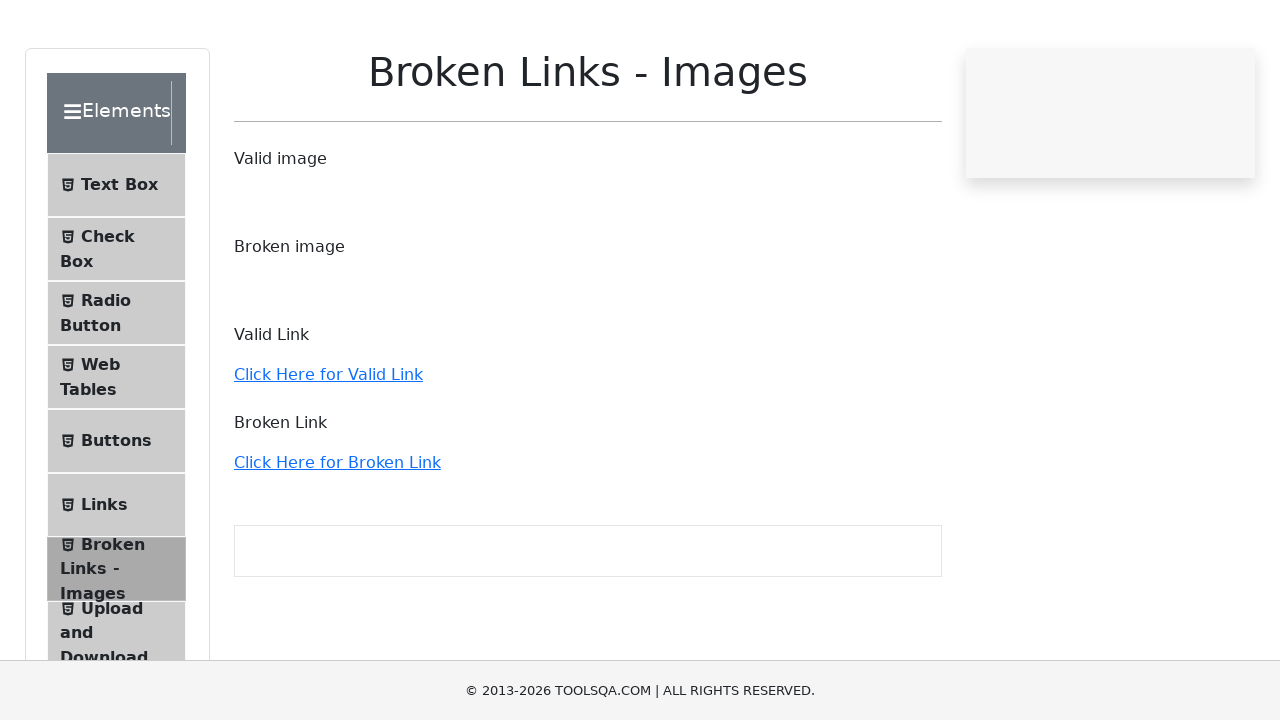

Images loaded on the page
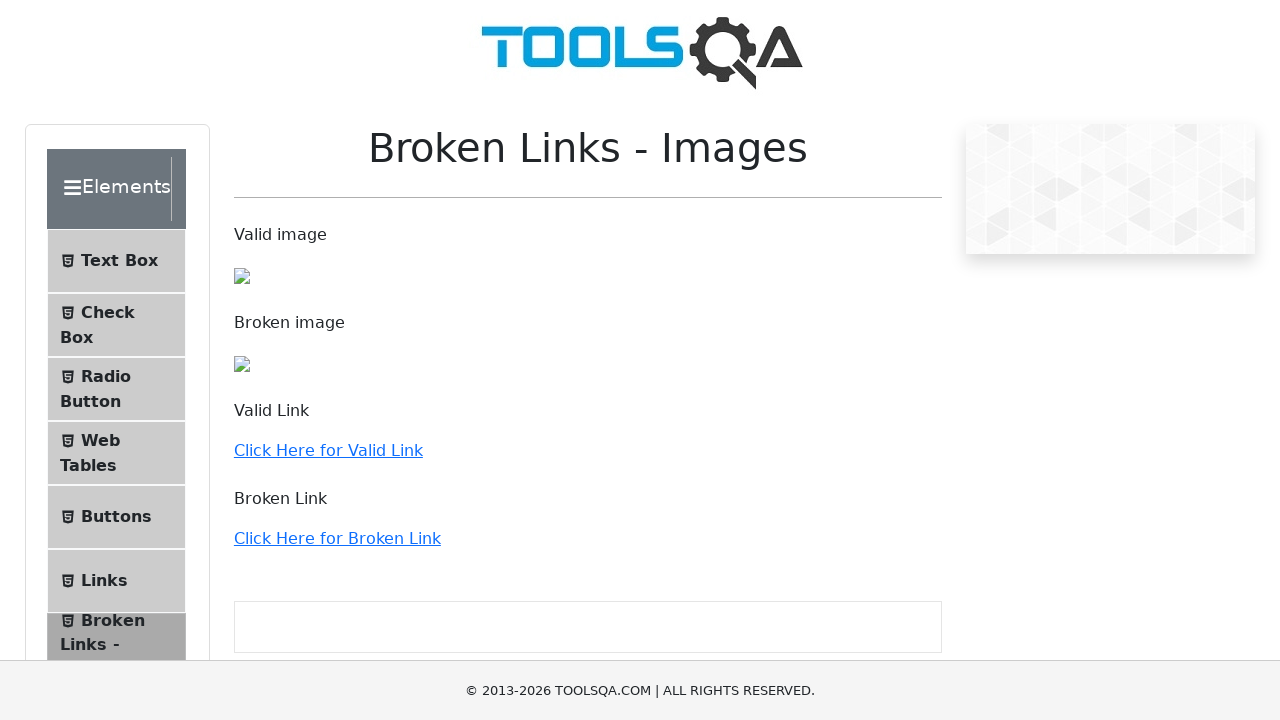

Found 3 image elements on the page
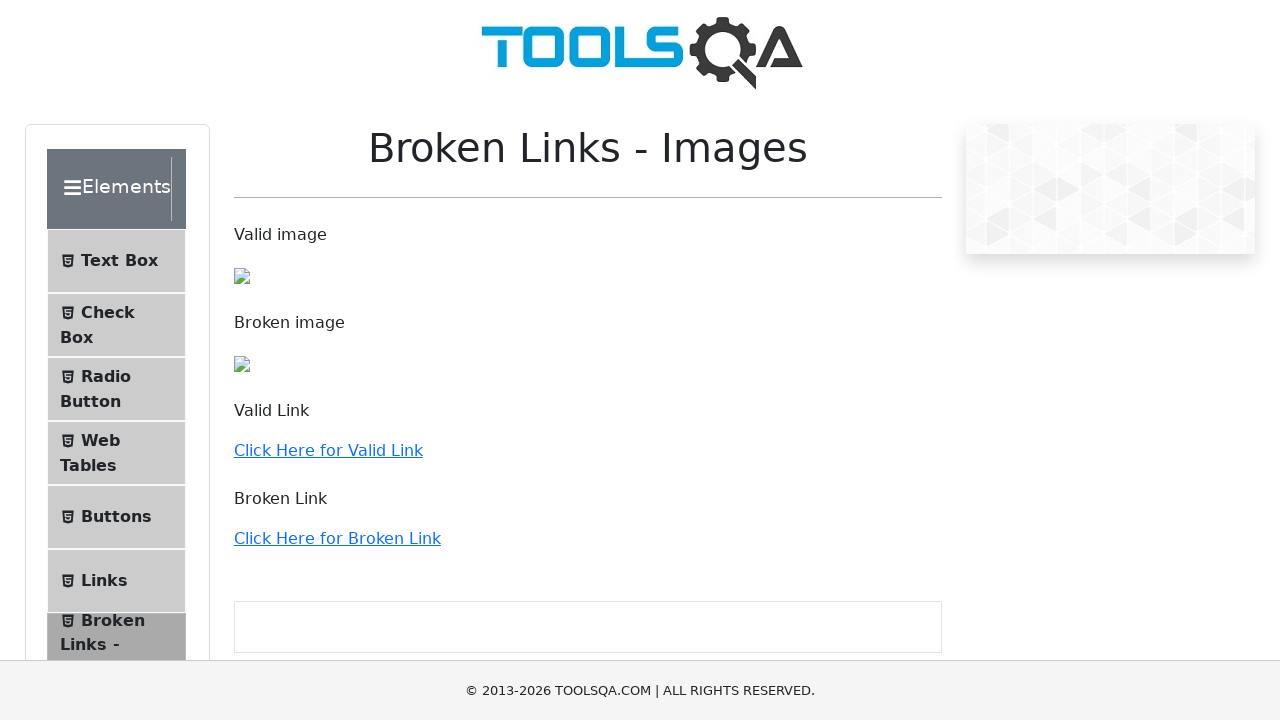

Retrieved src attribute: /assets/Toolsqa-DZdwt2ul.jpg
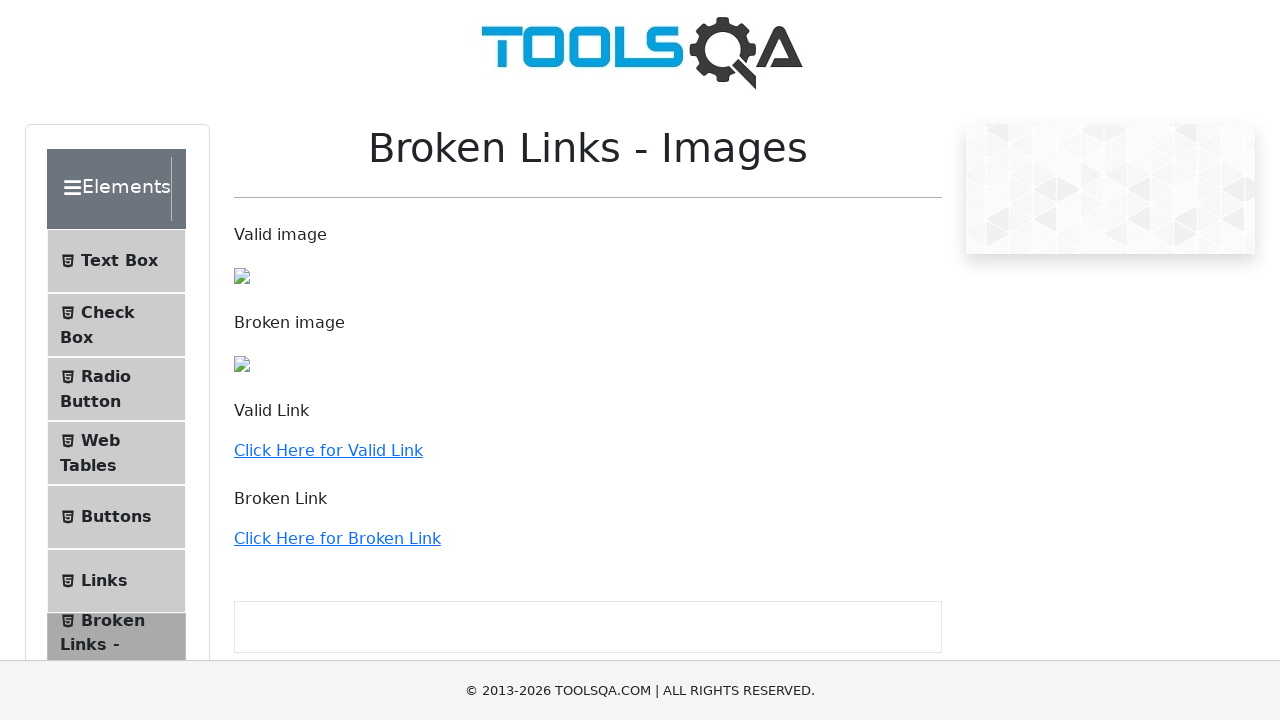

Verified image visibility status: True
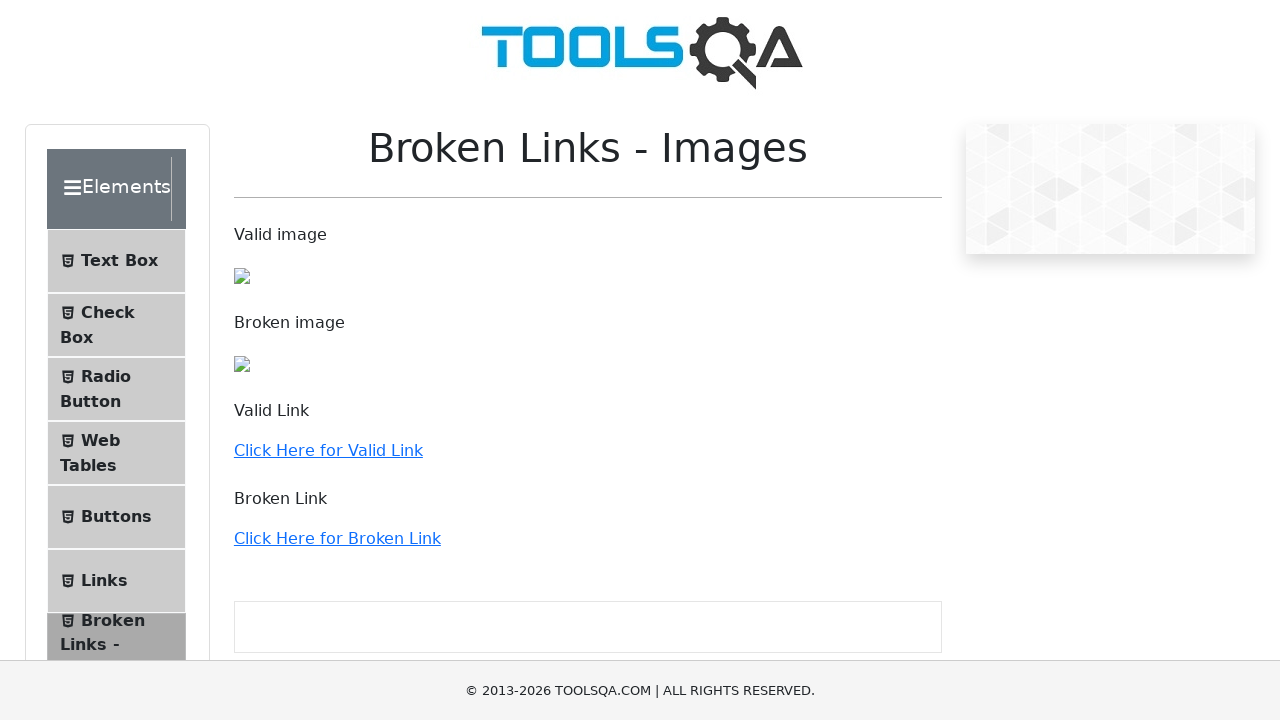

Retrieved src attribute: /images/Toolsqa.jpg
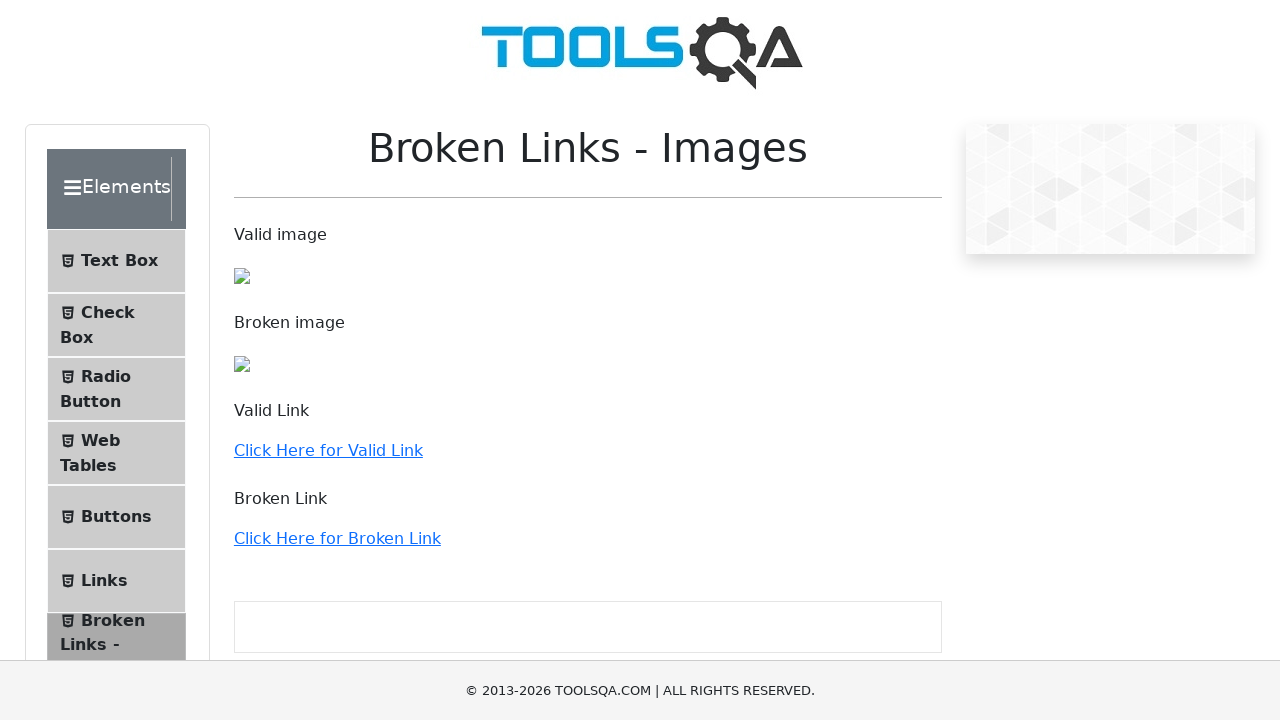

Verified image visibility status: True
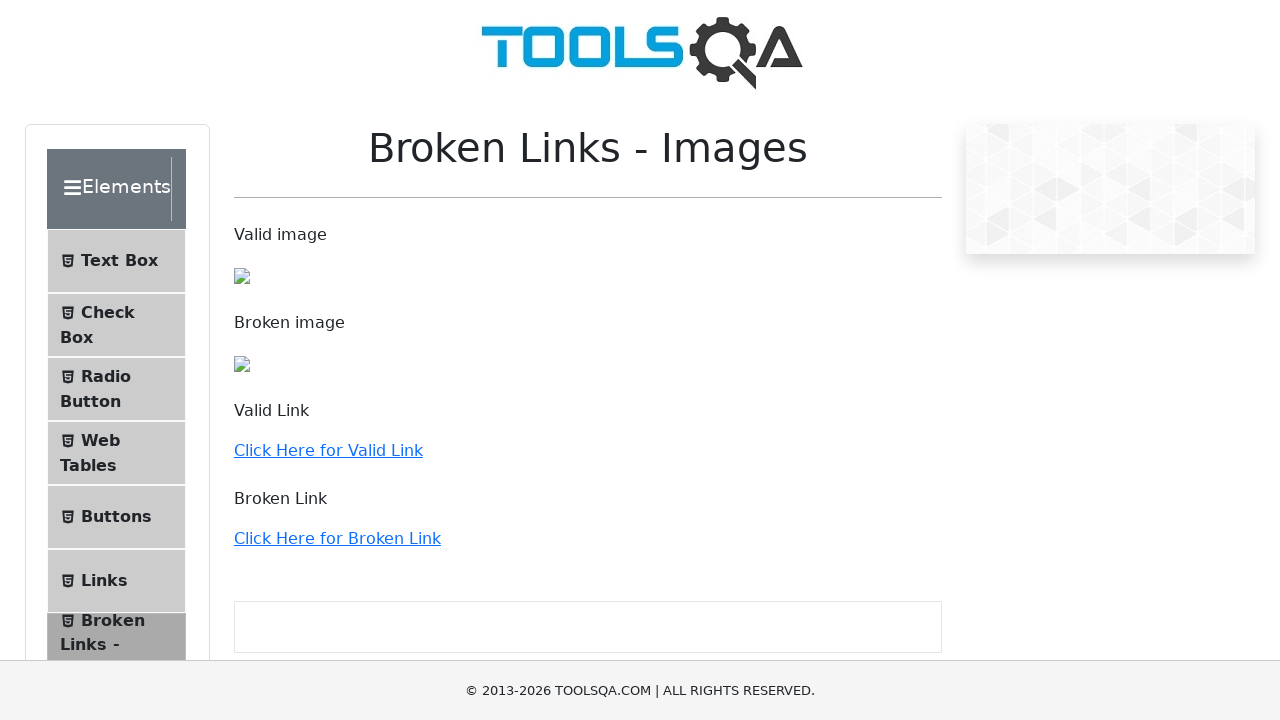

Retrieved src attribute: /images/Toolsqa_1.jpg
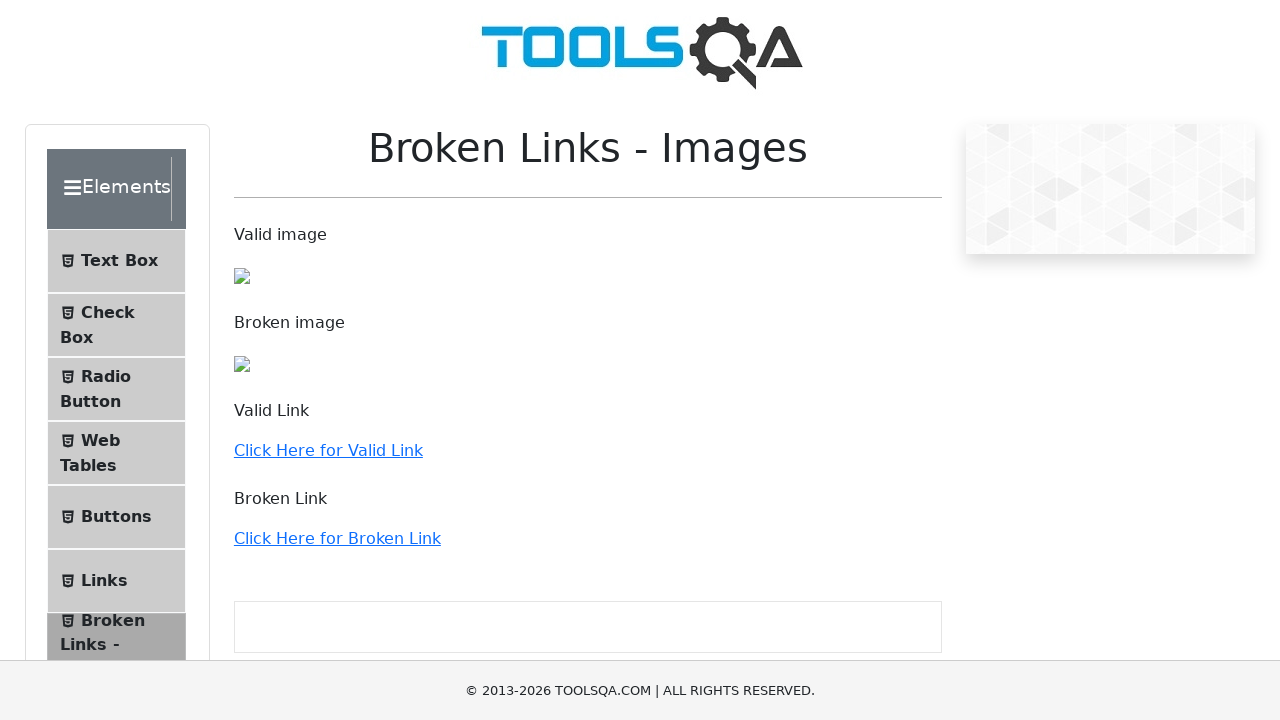

Verified image visibility status: True
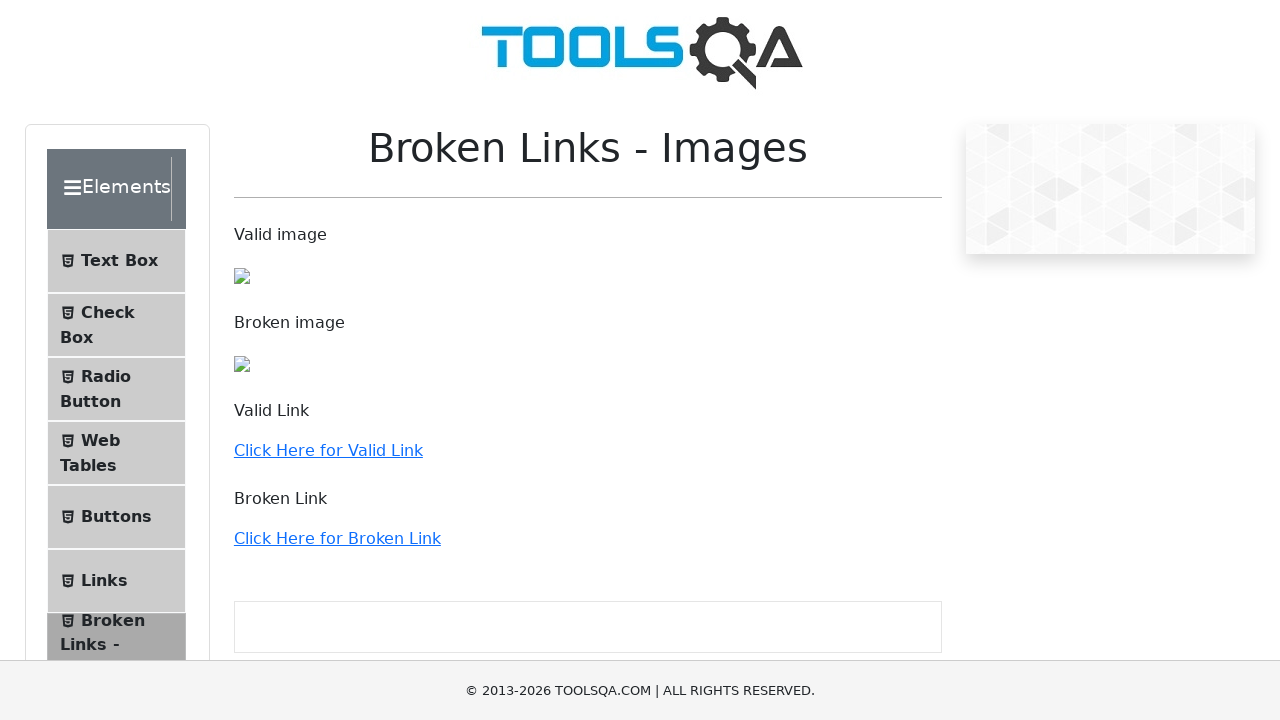

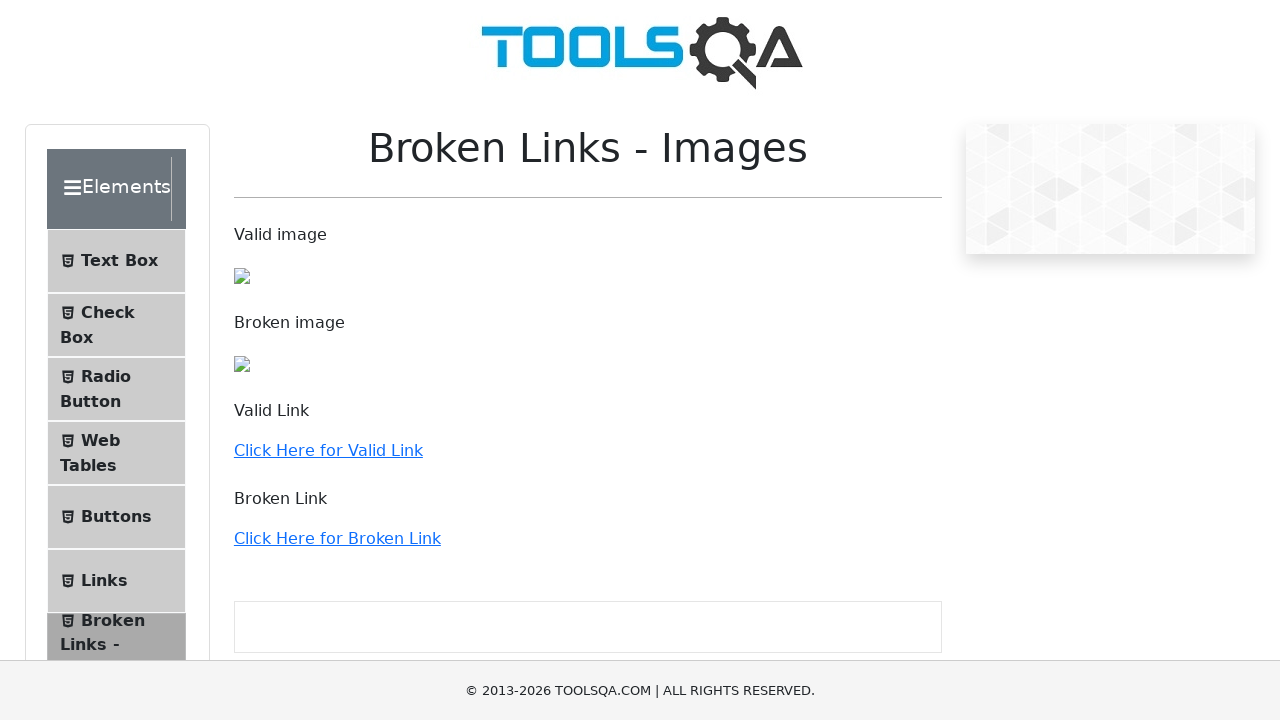